Tests JavaScript alert handling functionality by triggering various alert types (accept, dismiss, and prompt) and interacting with them on a practice website.

Starting URL: https://leafground.com/alert.xhtml

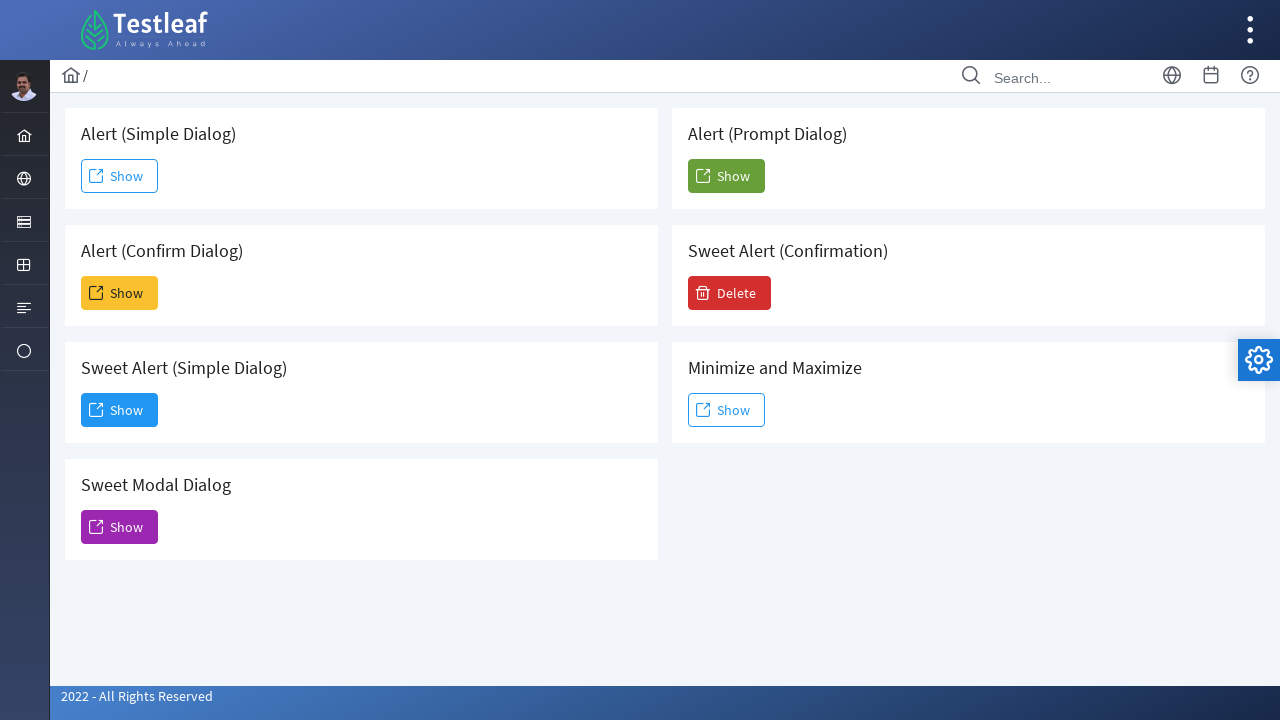

Clicked button to trigger first alert at (120, 176) on xpath=//*[@id='j_idt88:j_idt91']/span[2]
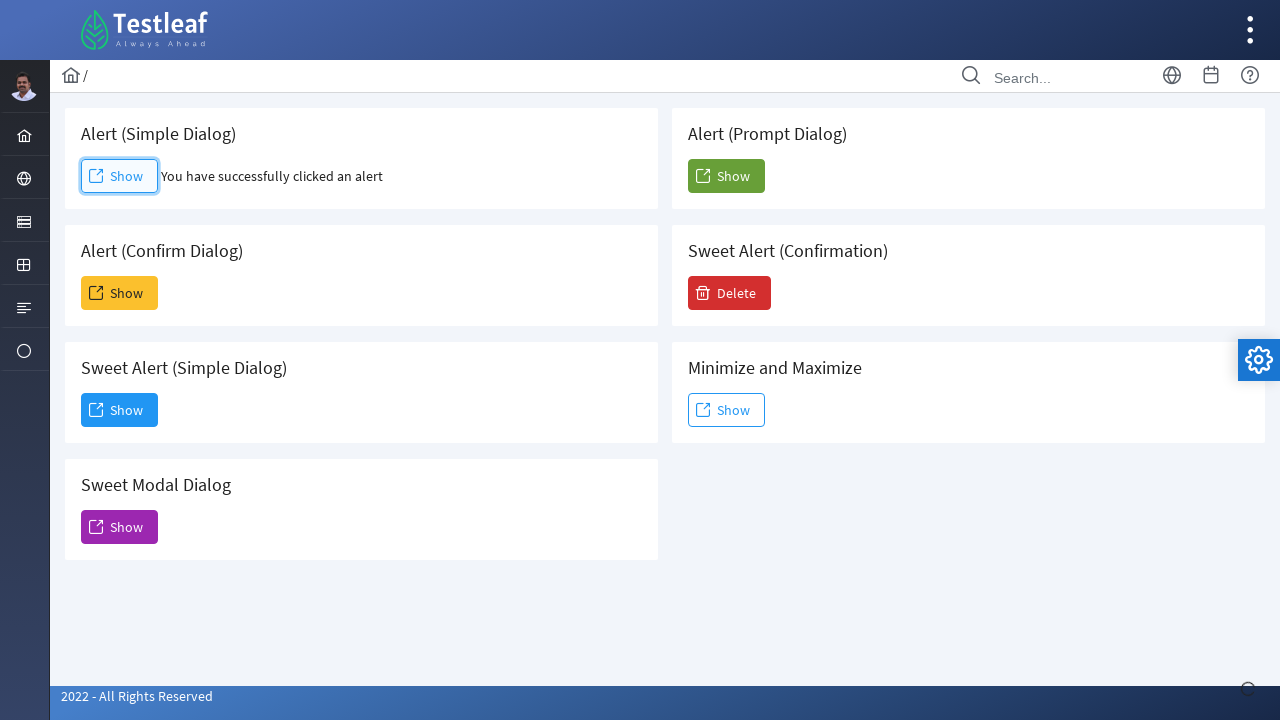

Set up dialog handler to accept alerts
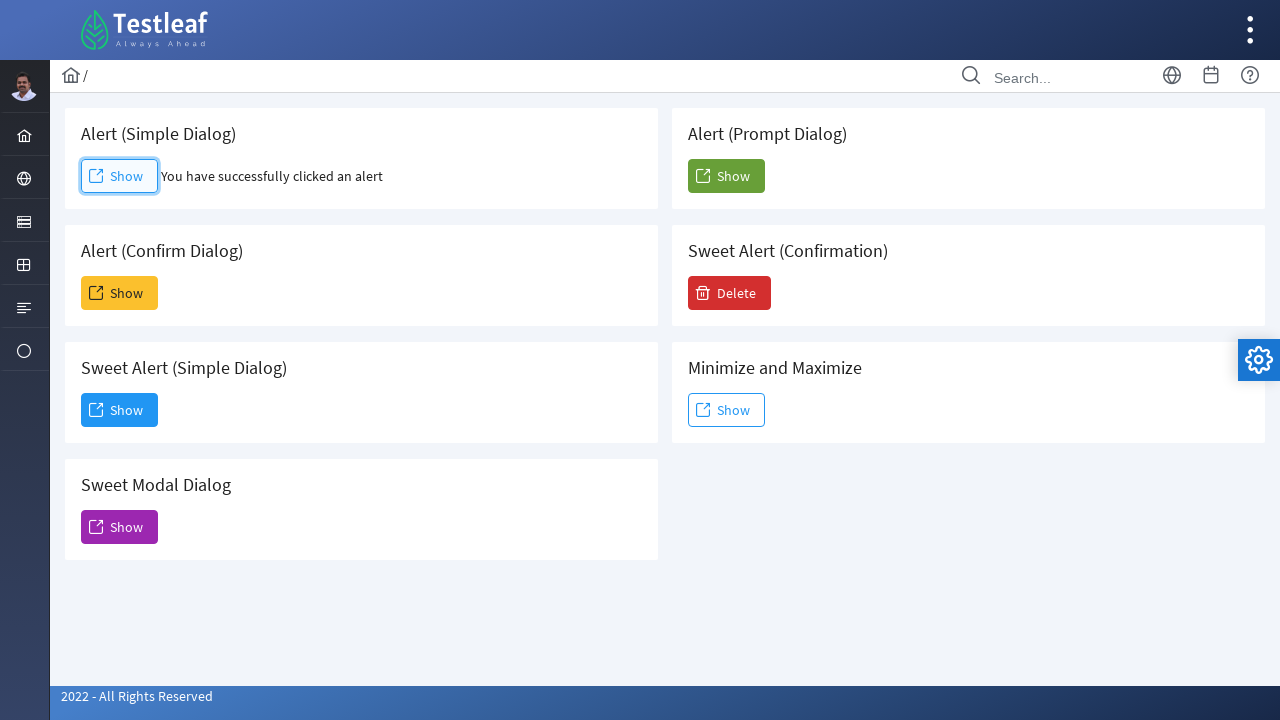

Waited for alert to be handled
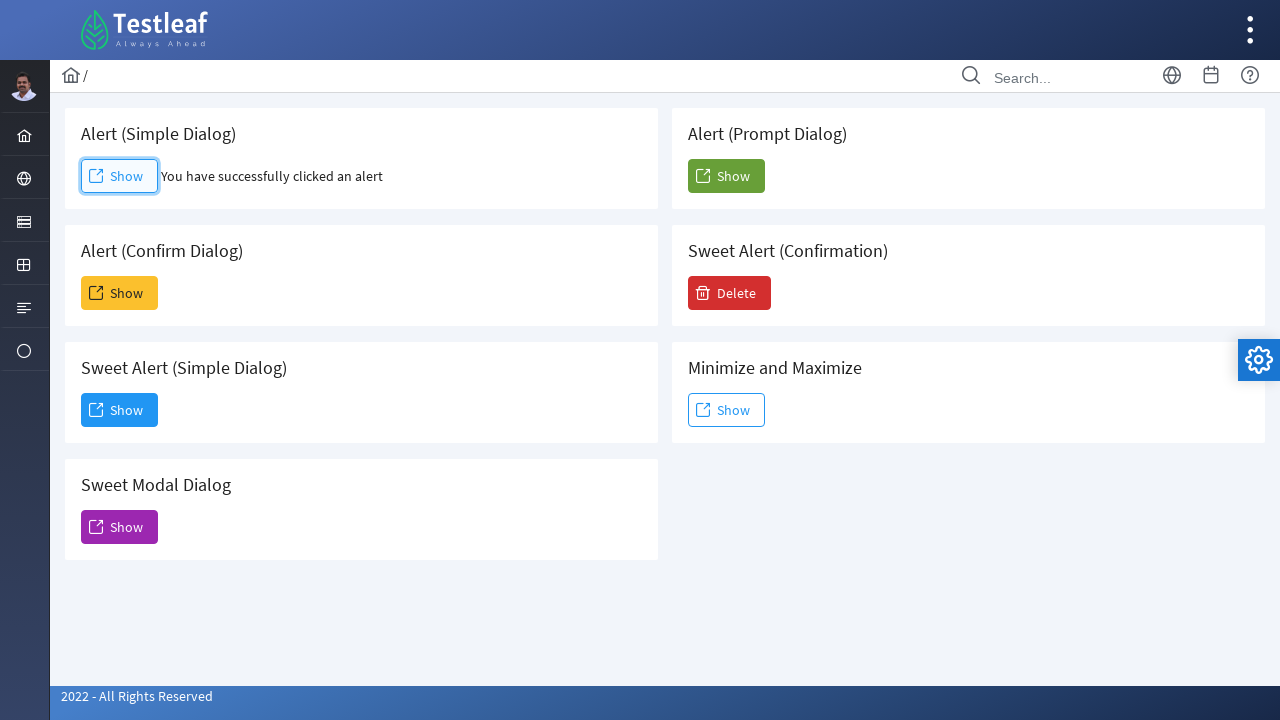

Clicked button to trigger second alert at (120, 293) on xpath=//*[@id='j_idt88:j_idt93']/span[2]
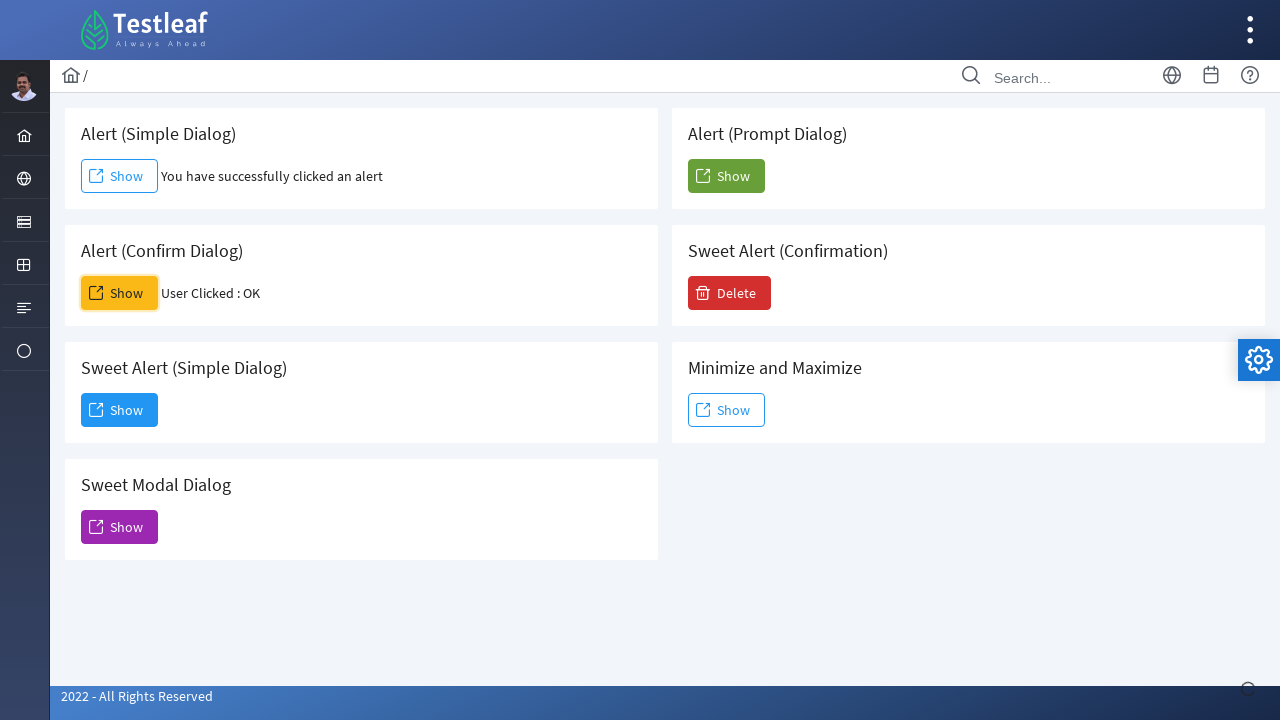

Set up dialog handler to dismiss alert
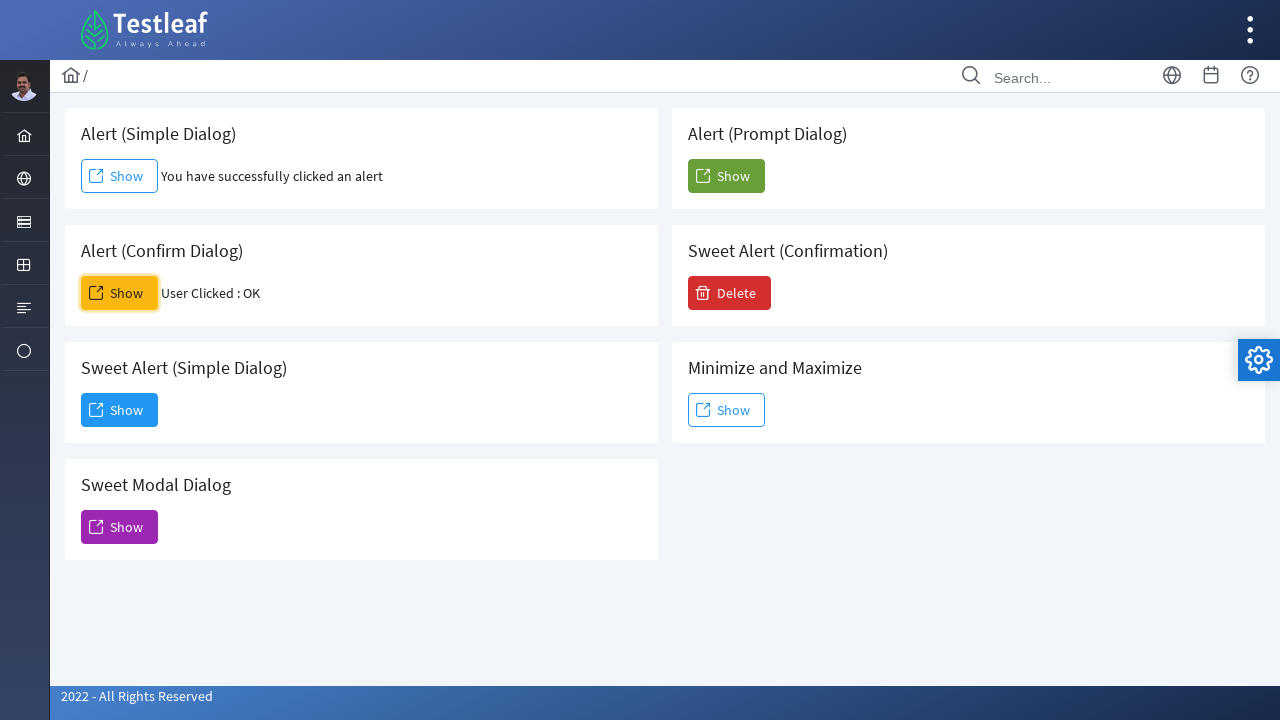

Waited for dismiss alert to be handled
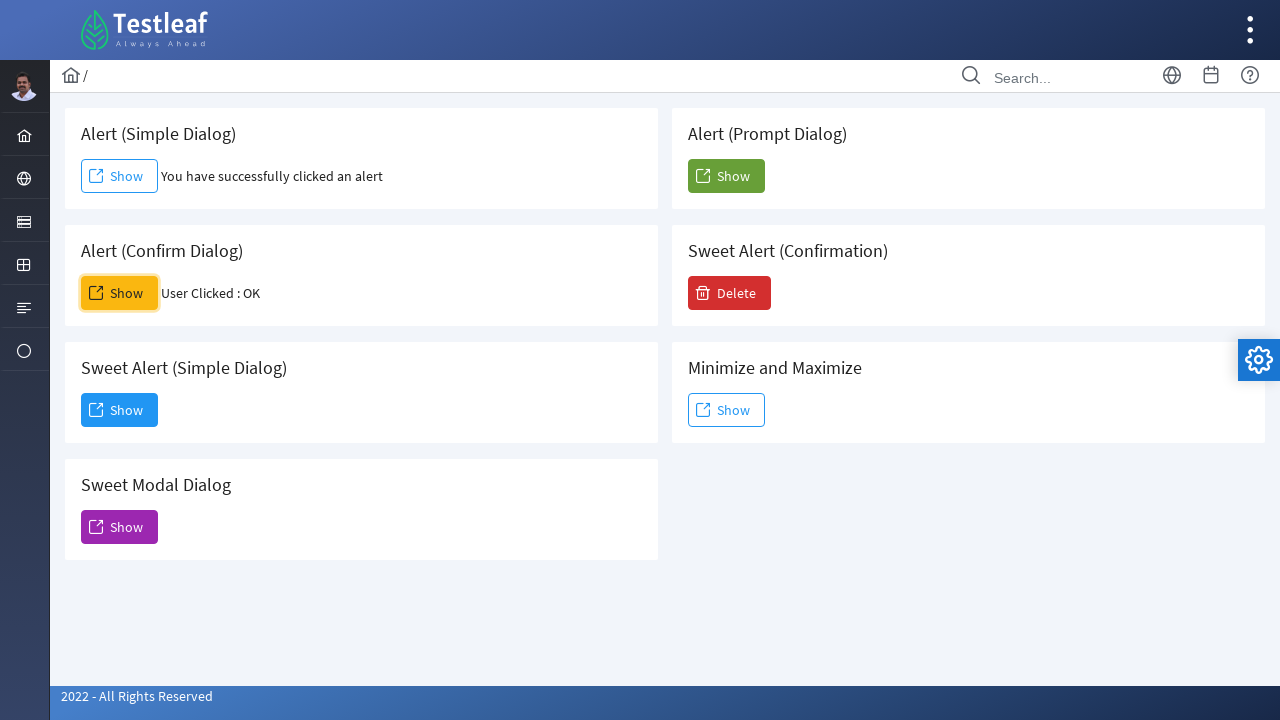

Clicked another alert button at (120, 410) on #j_idt88\:j_idt95
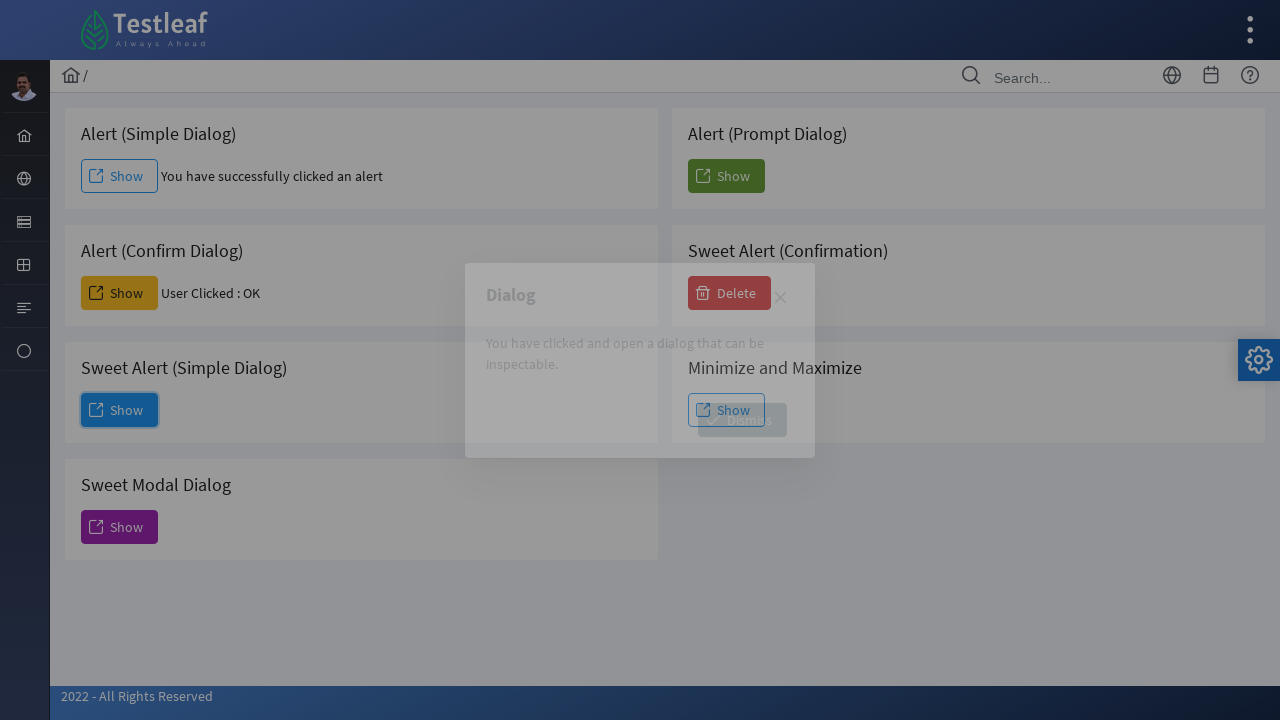

Waited for alert processing
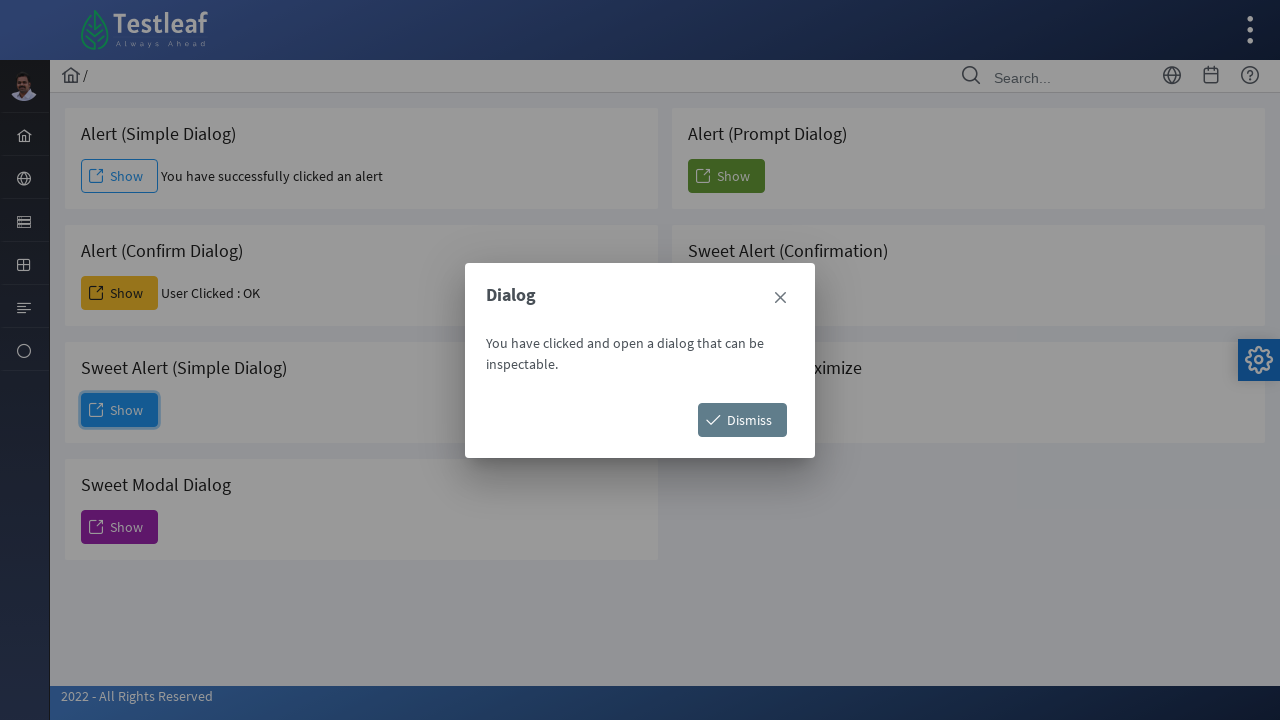

Clicked close/confirmation link at (780, 298) on xpath=//*[@id='j_idt88:j_idt96']/div[1]/a
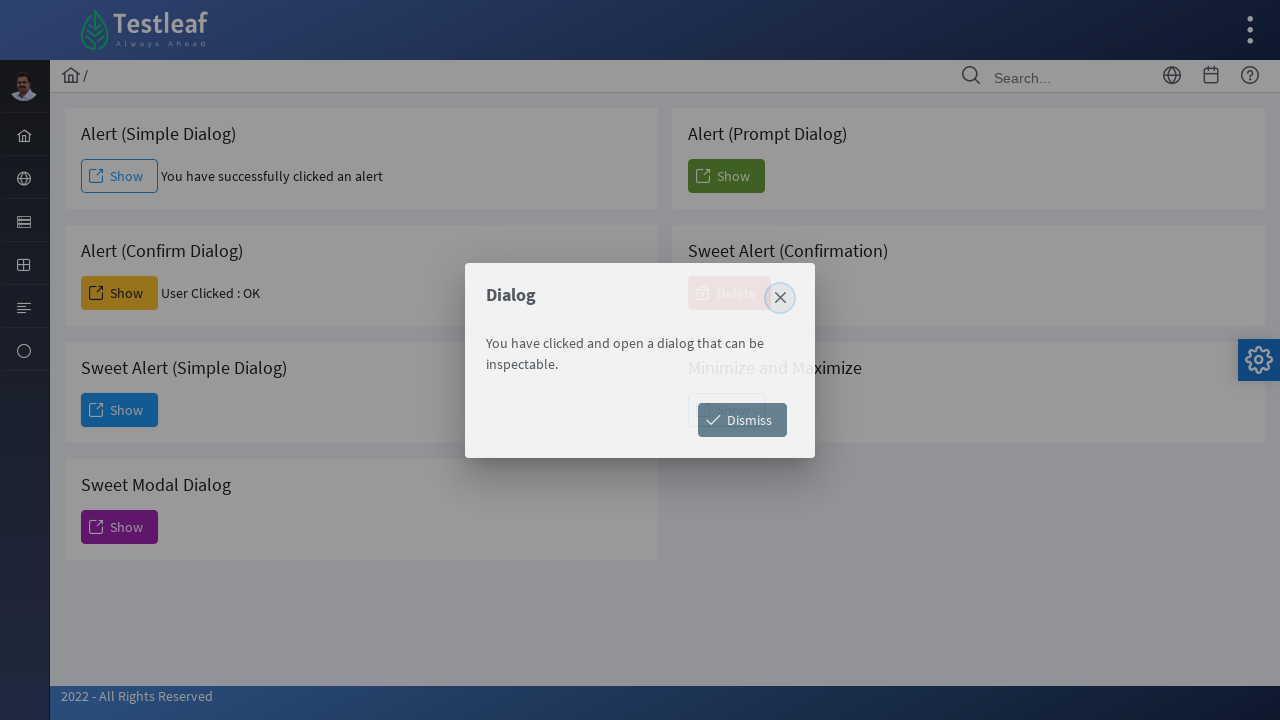

Clicked button to trigger prompt alert at (726, 176) on xpath=//*[@id='j_idt88:j_idt104']/span[2]
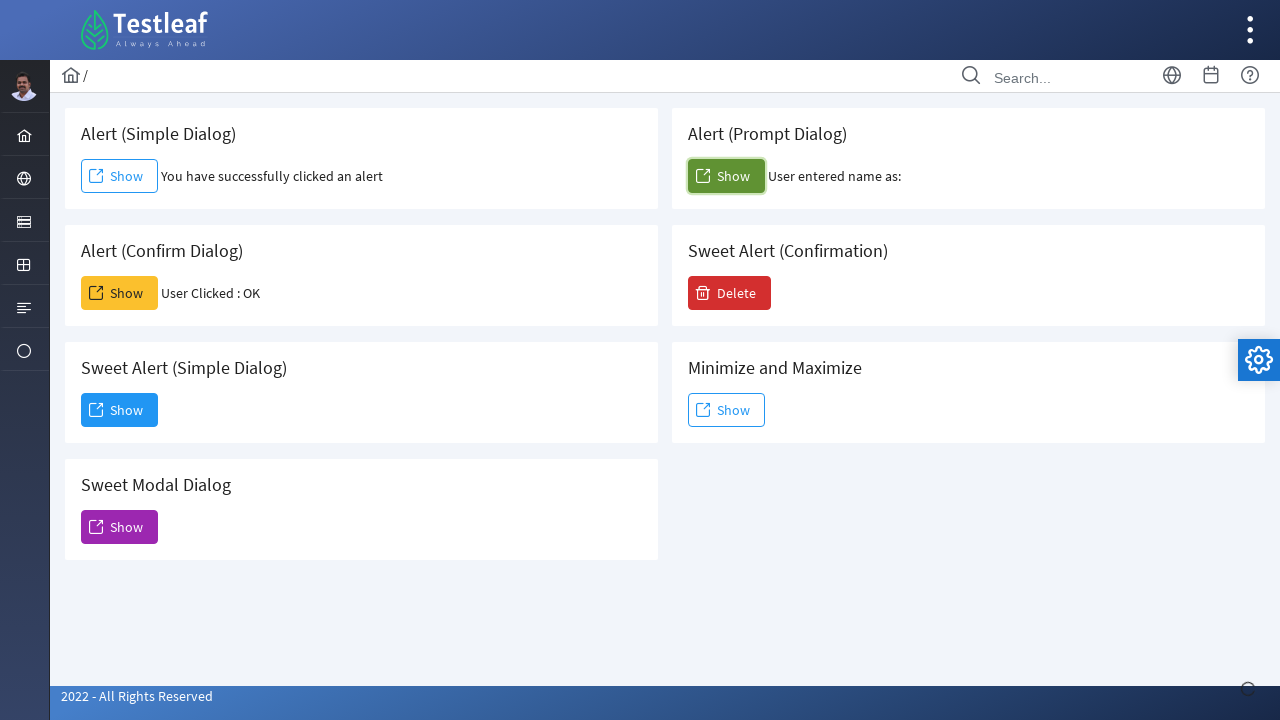

Set up dialog handler to accept prompt with text 'have a nice day....!'
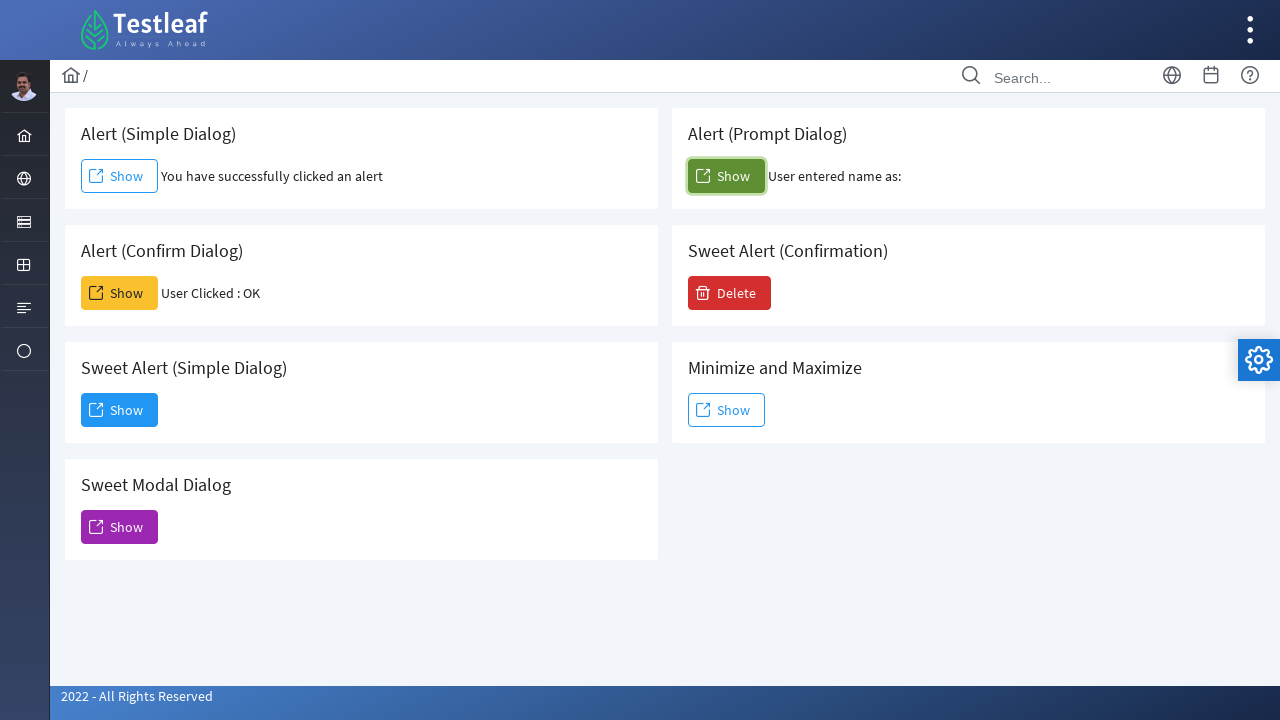

Waited for prompt alert to be handled
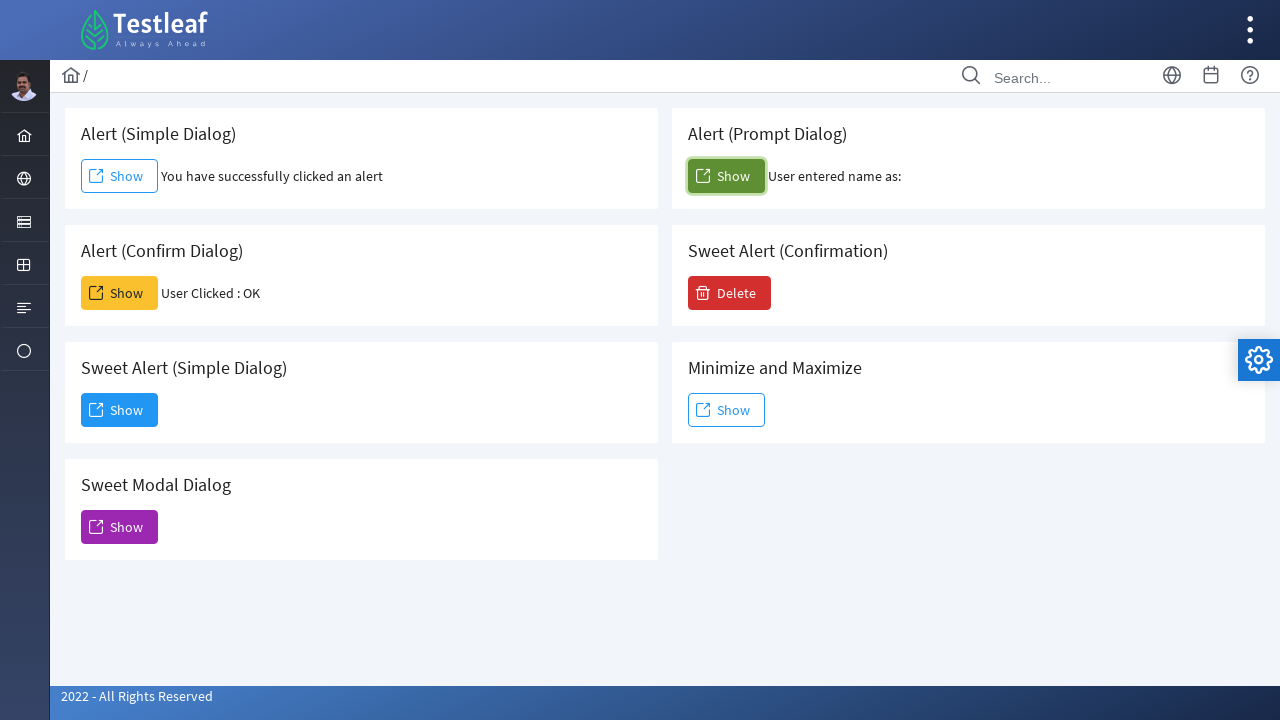

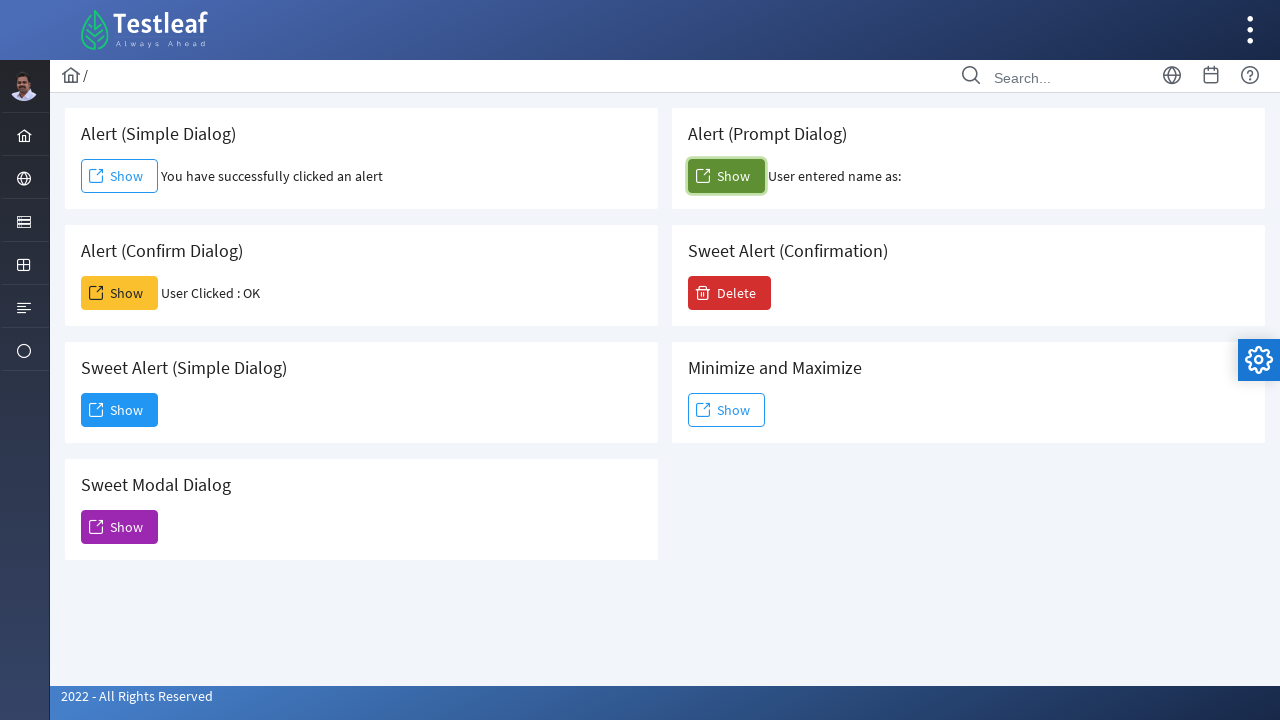